Verifies that the page title is "OrangeHRM" on the login page

Starting URL: https://opensource-demo.orangehrmlive.com/web/index.php/auth/login

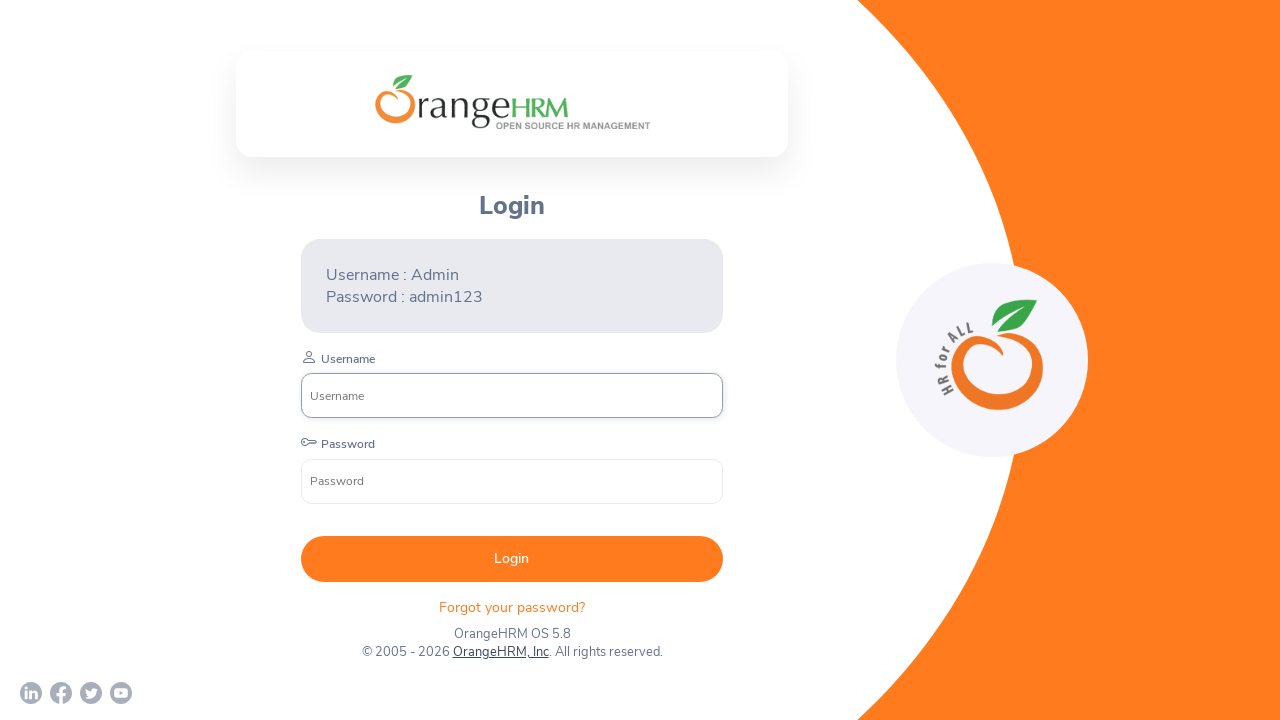

Navigated to OrangeHRM login page
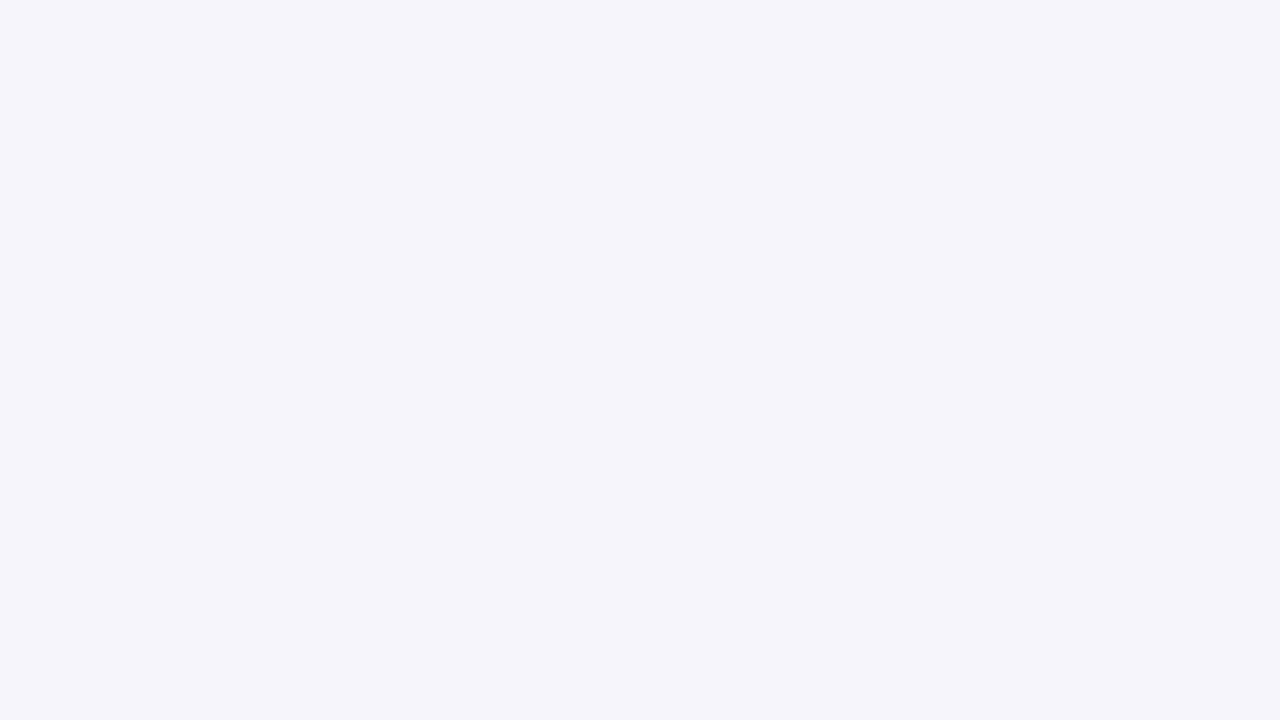

Verified page title is 'OrangeHRM'
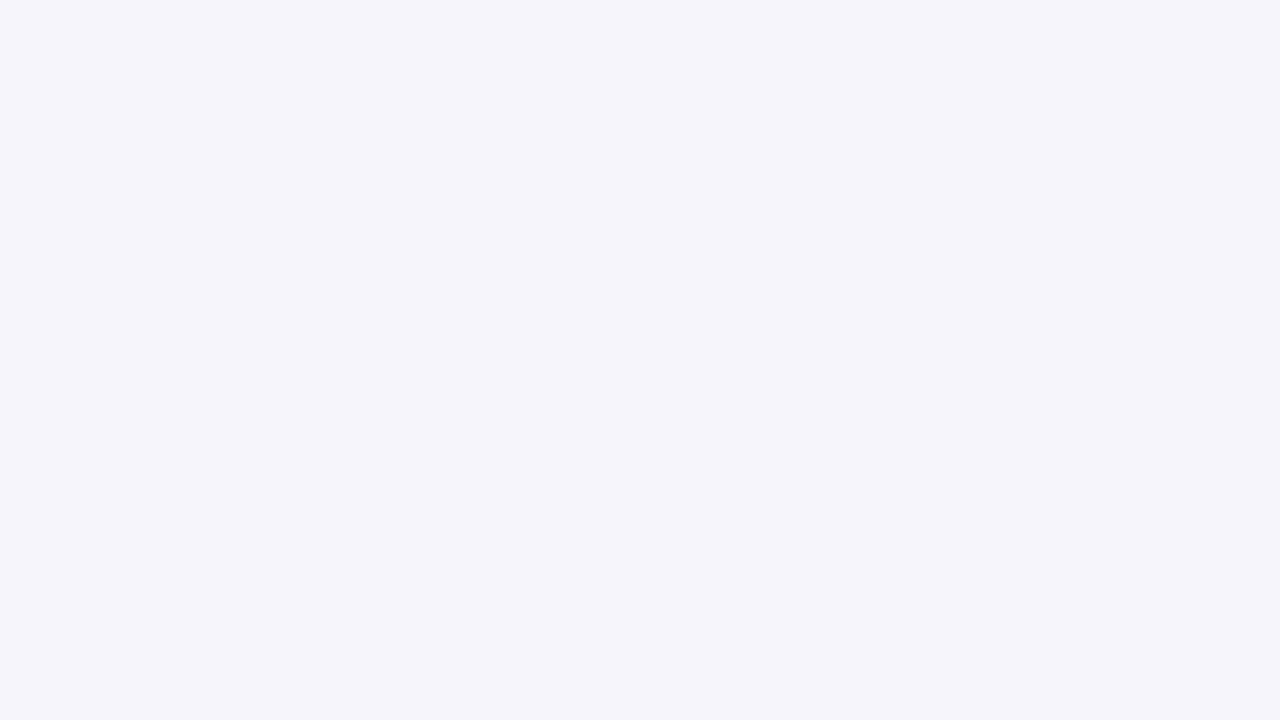

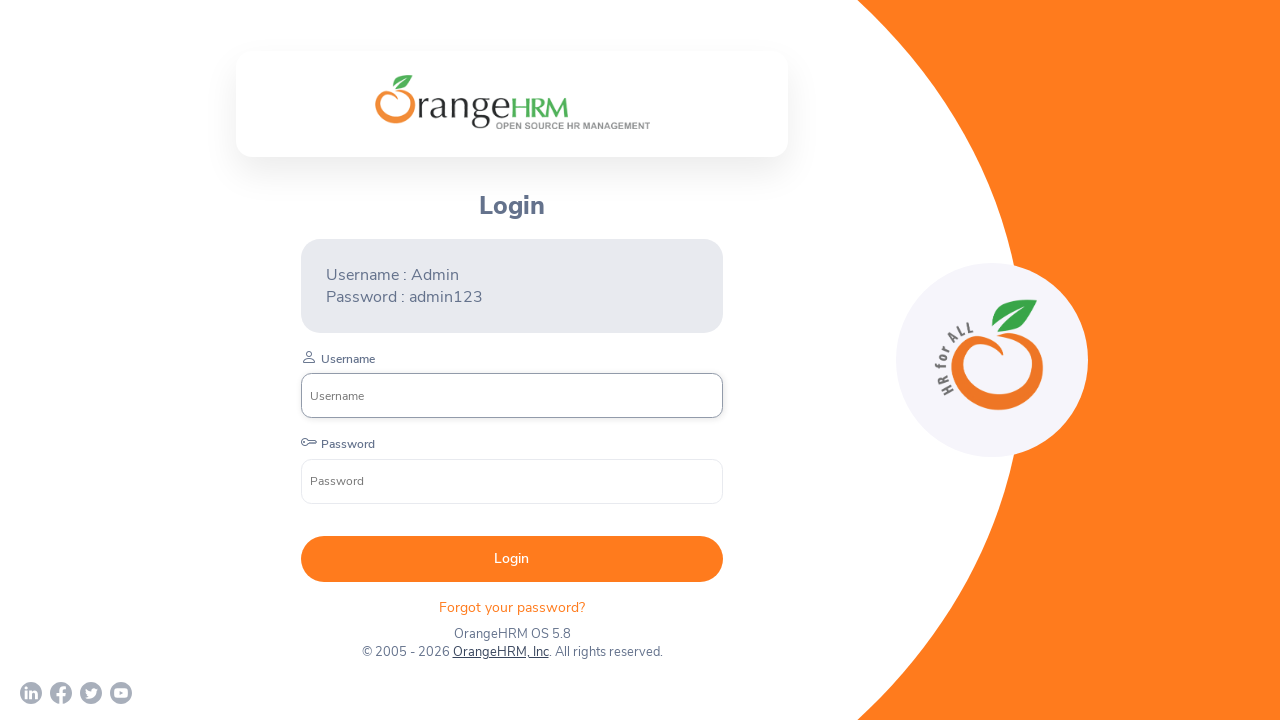